Tests the tender search functionality on a Kazakhstan procurement portal by selecting a category (товары/goods), clicking the search button, verifying results load, and navigating to the next page of results.

Starting URL: https://zakup.sk.kz/#/ext

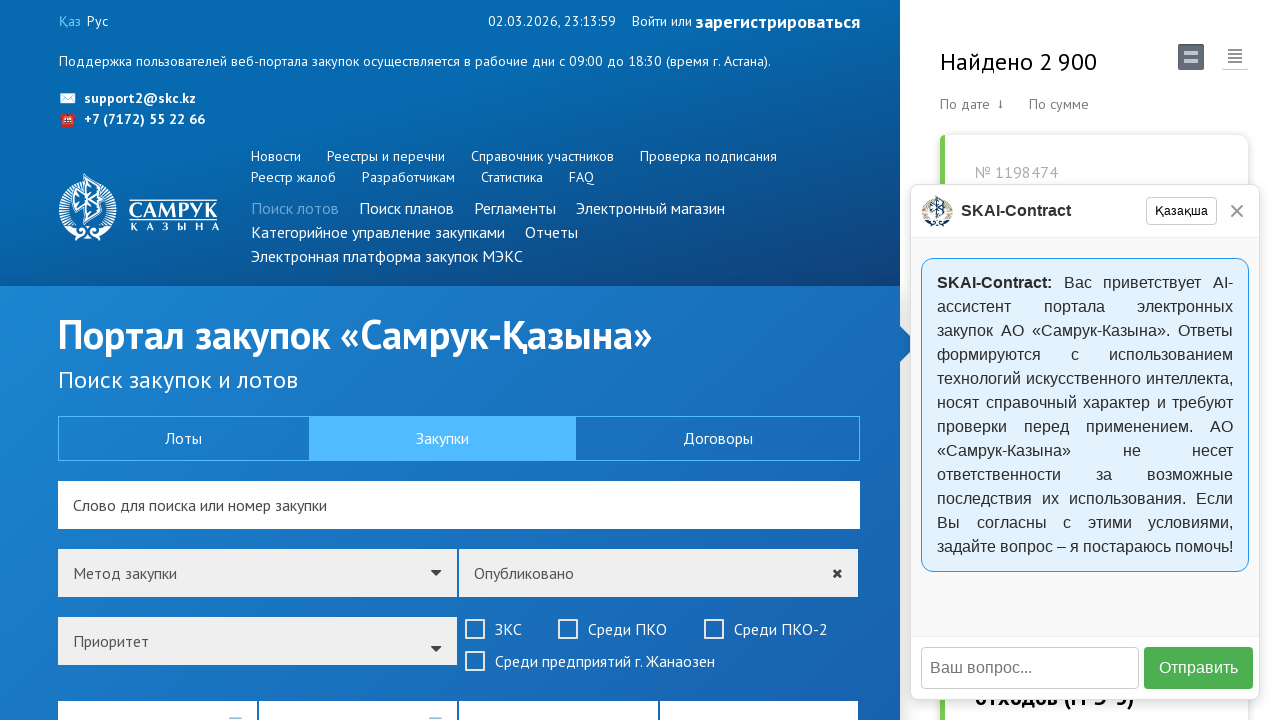

Waited for page to reach networkidle state
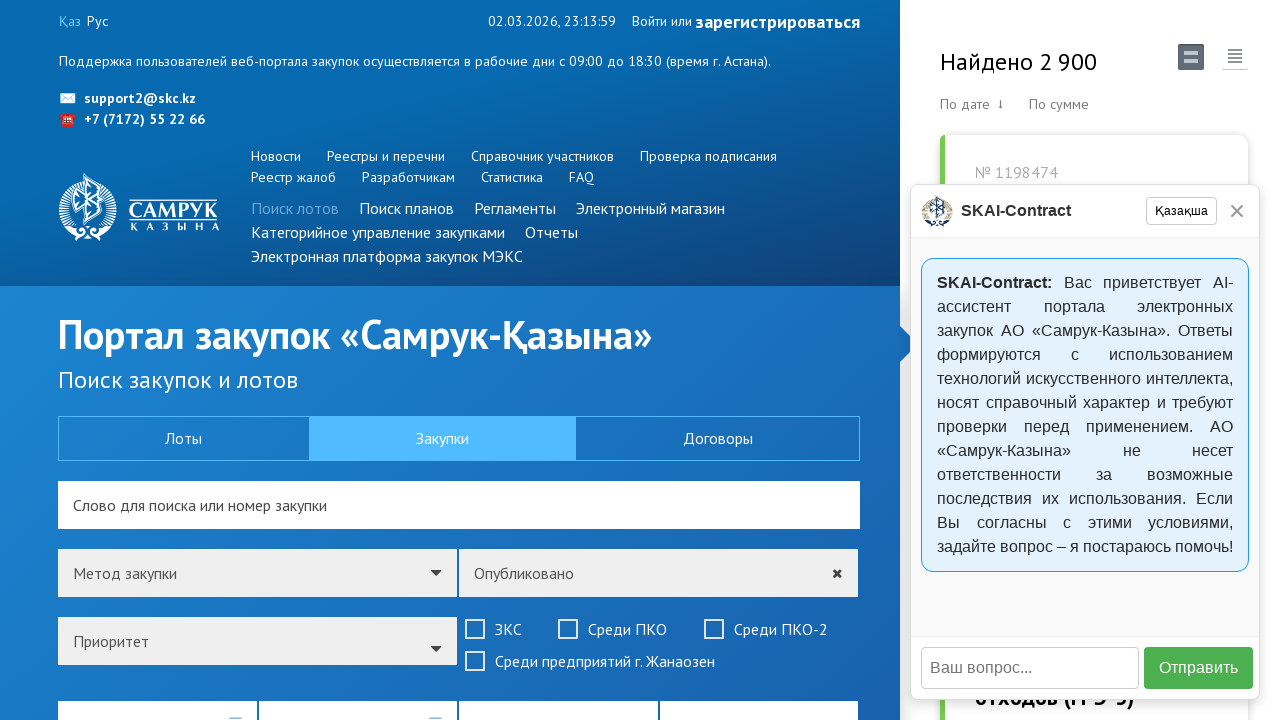

Waited 5 seconds for page to fully render
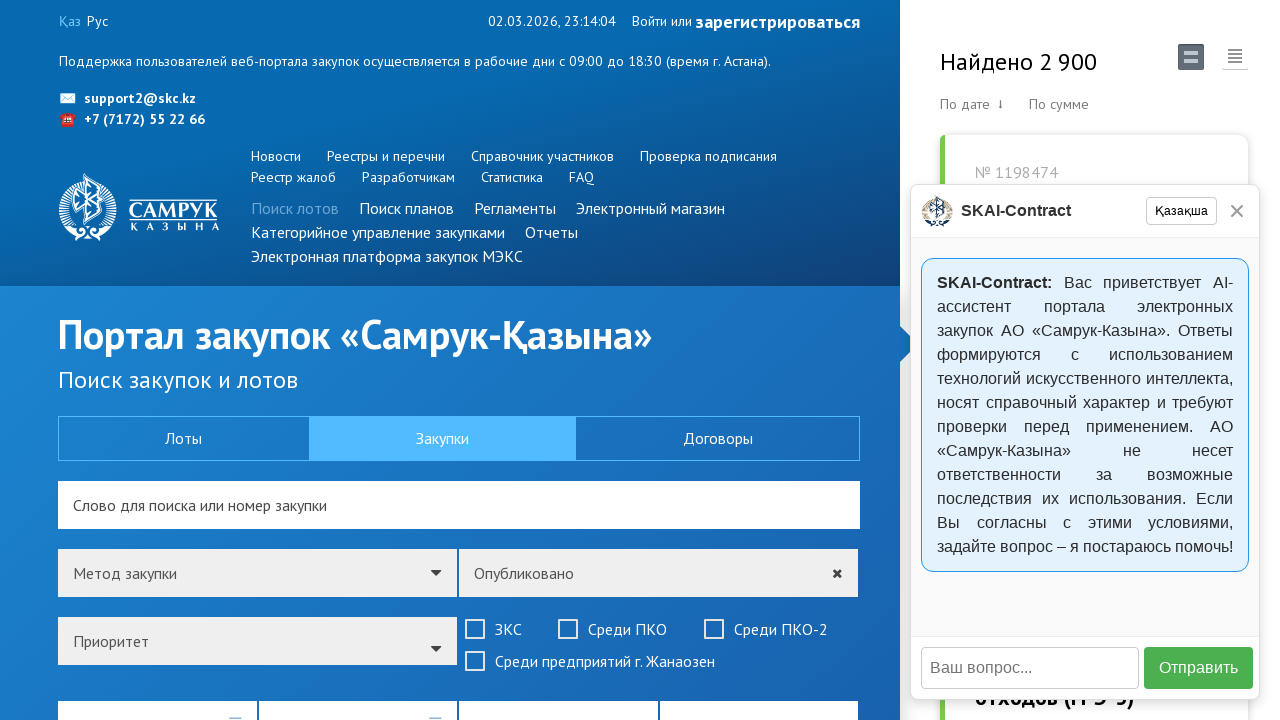

Товары (goods) category checkbox became visible
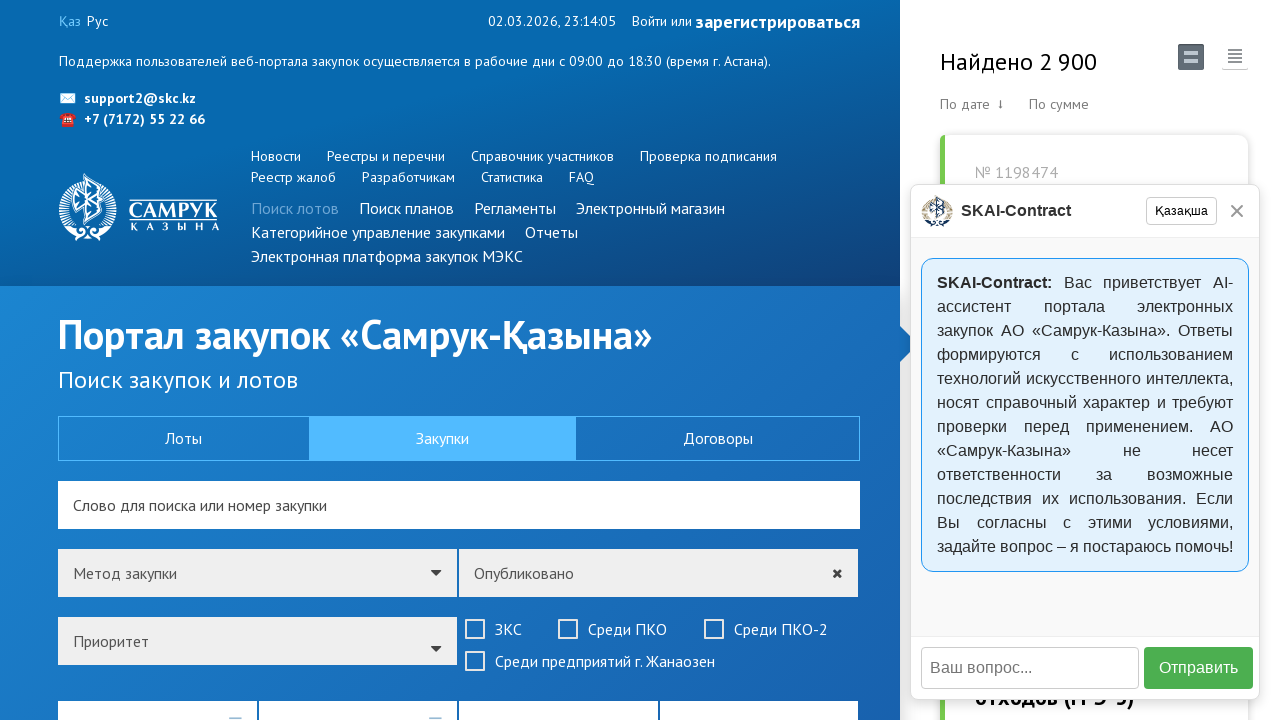

Clicked on Товары (goods) category checkbox at (118, 360) on xpath=//label[contains(text(), 'Товары')]
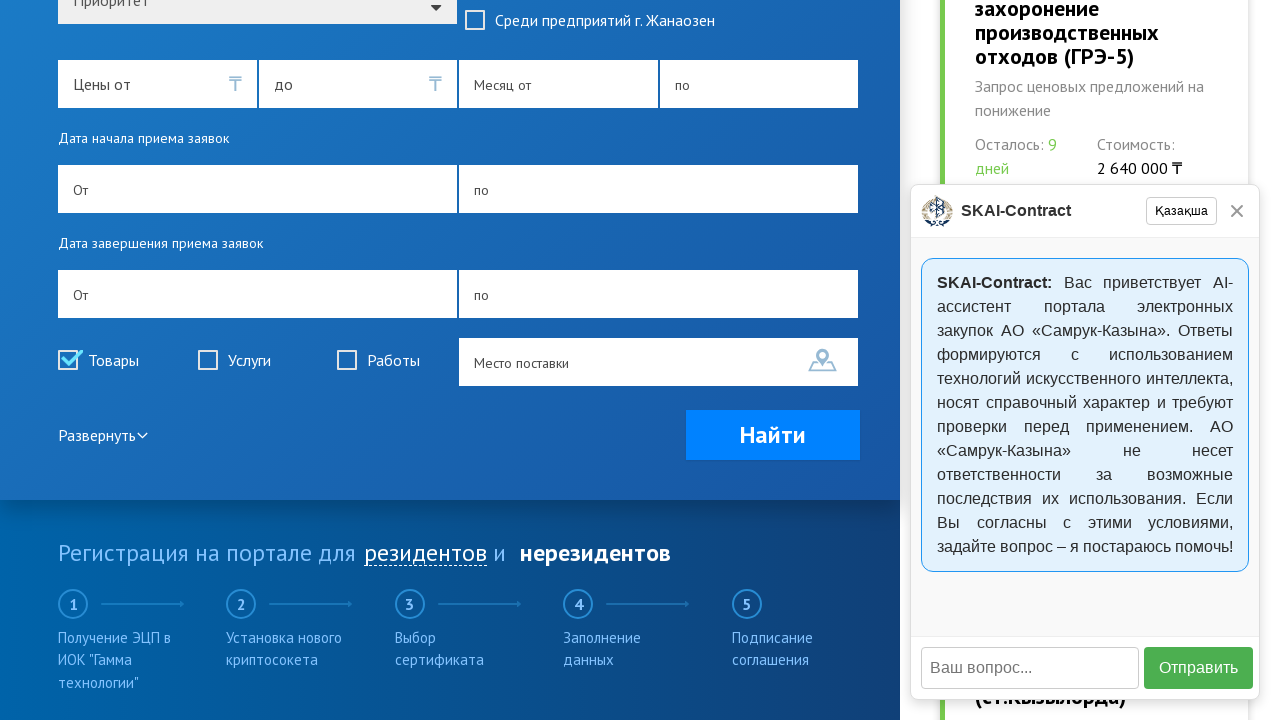

Waited 2 seconds for category selection to process
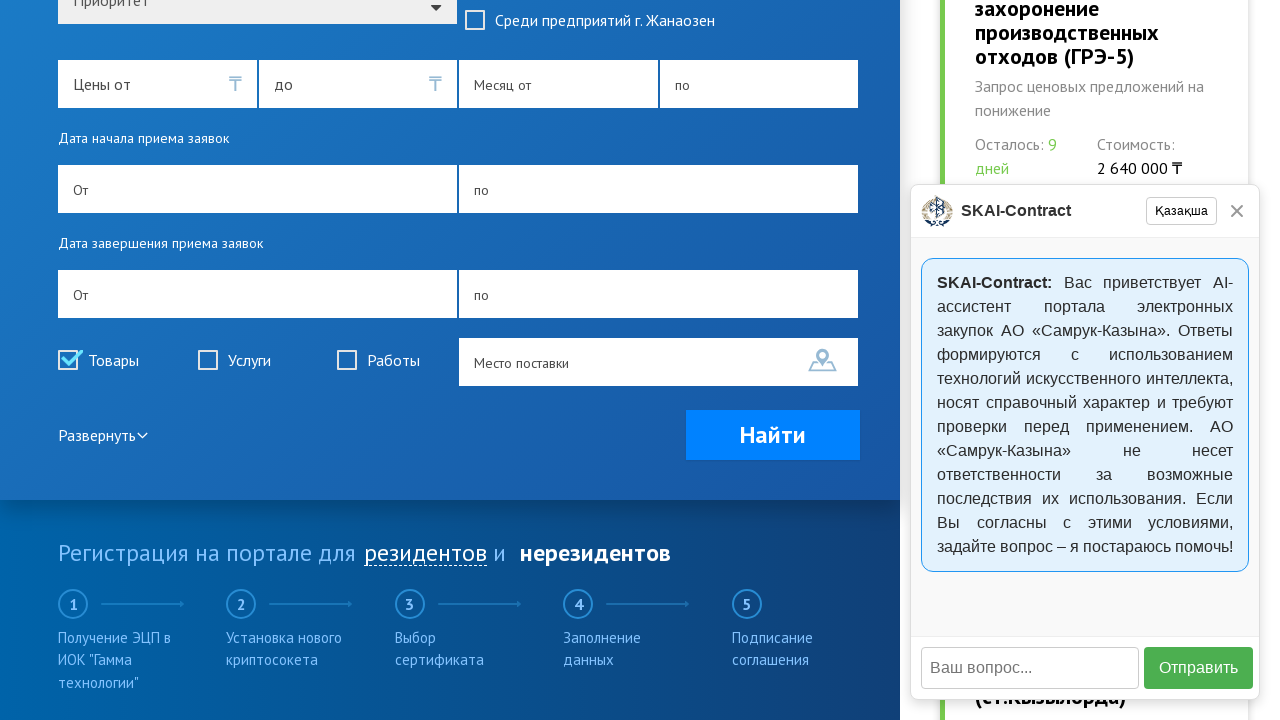

Найти (Search) button became visible
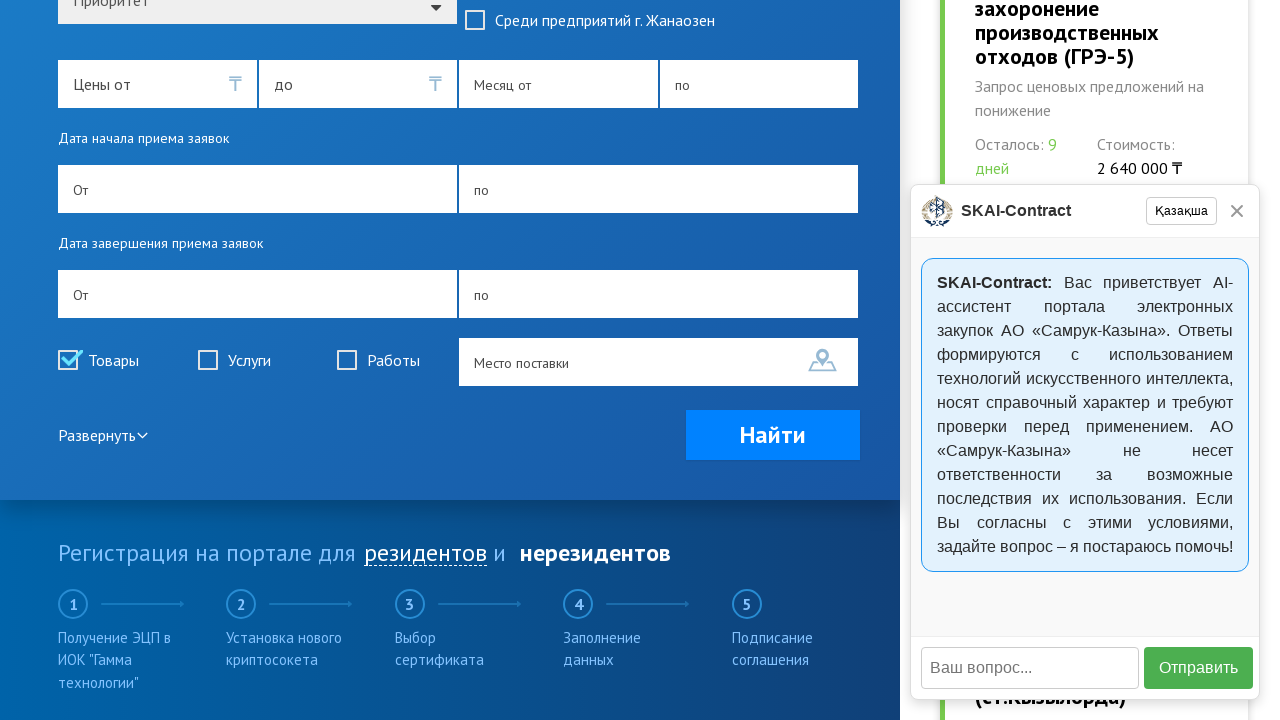

Clicked Найти (Search) button to execute search at (773, 435) on xpath=//button[contains(text(), 'Найти')]
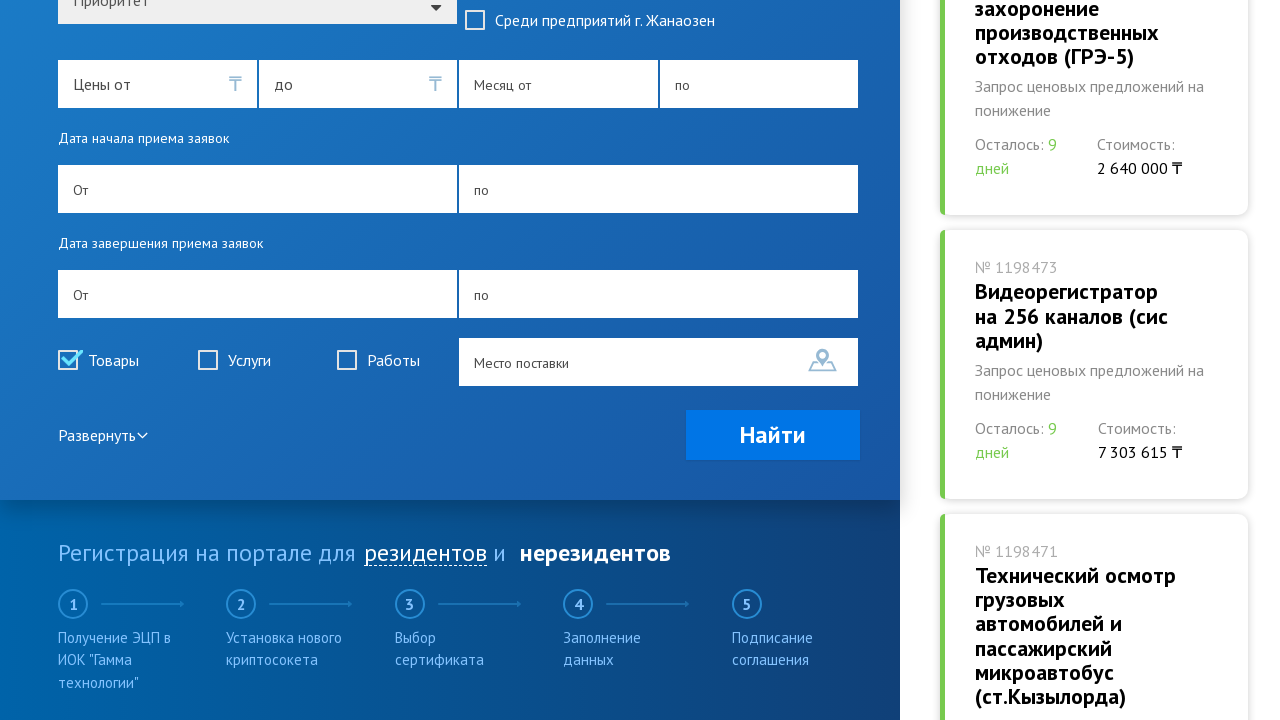

Search results loaded and m-found-item elements appeared
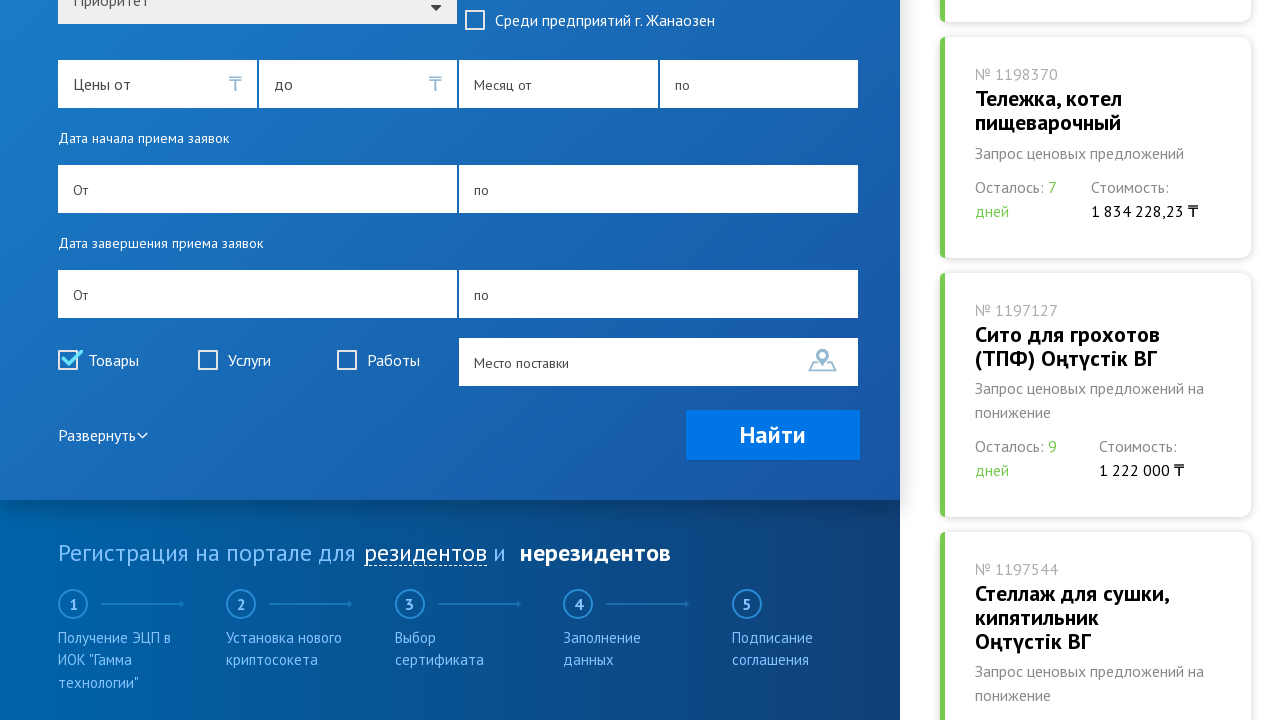

Clicked Next button to navigate to next page of results at (1194, 662) on xpath=//a[@aria-label='Next']
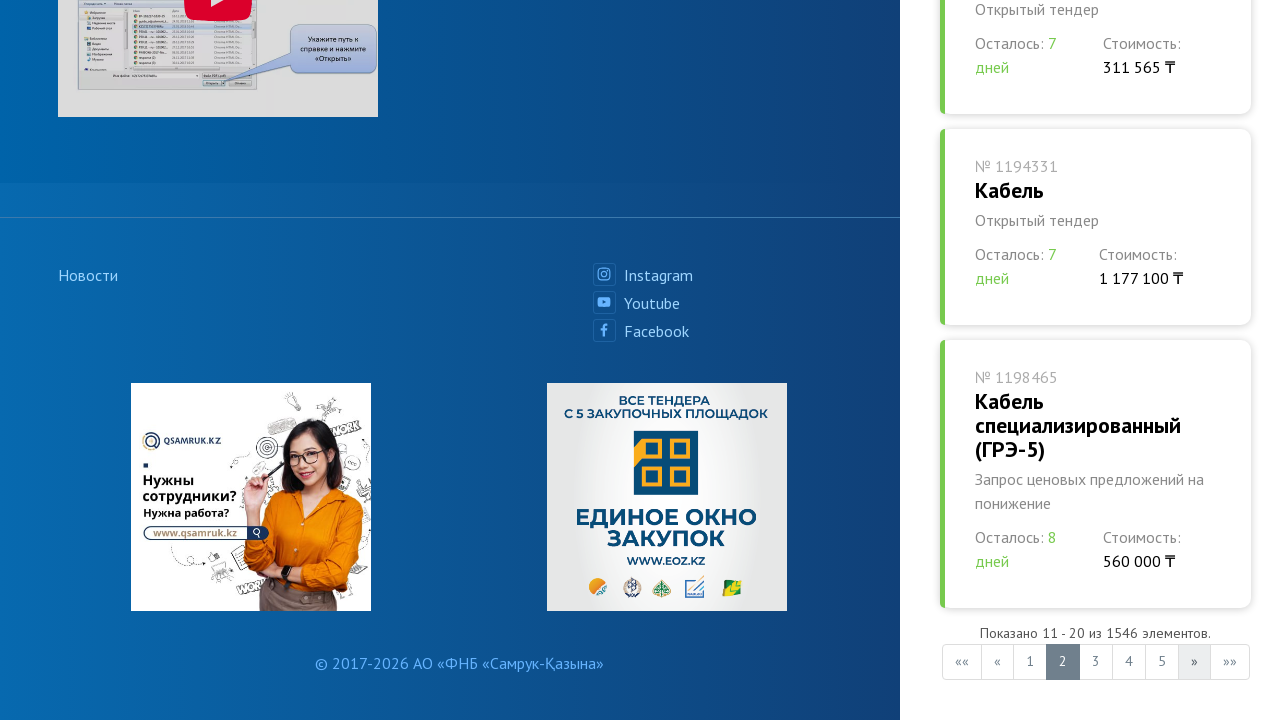

Waited 5 seconds for next page to load
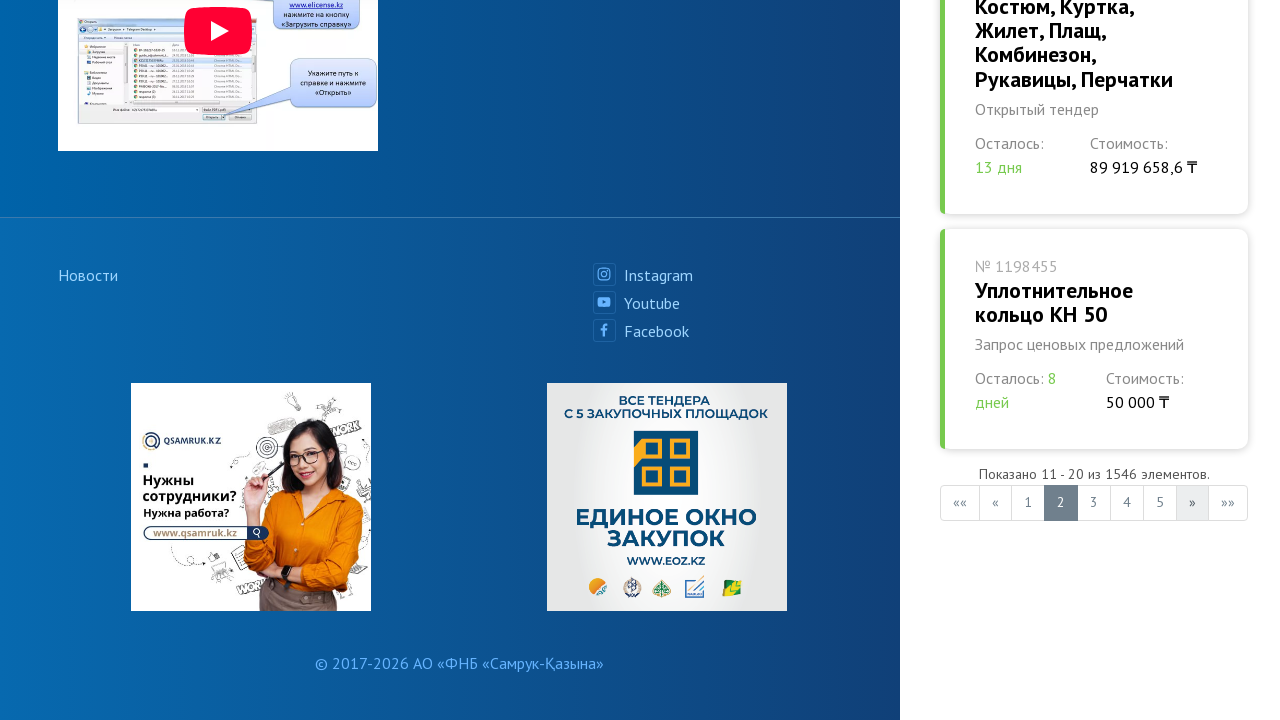

New search results loaded on next page
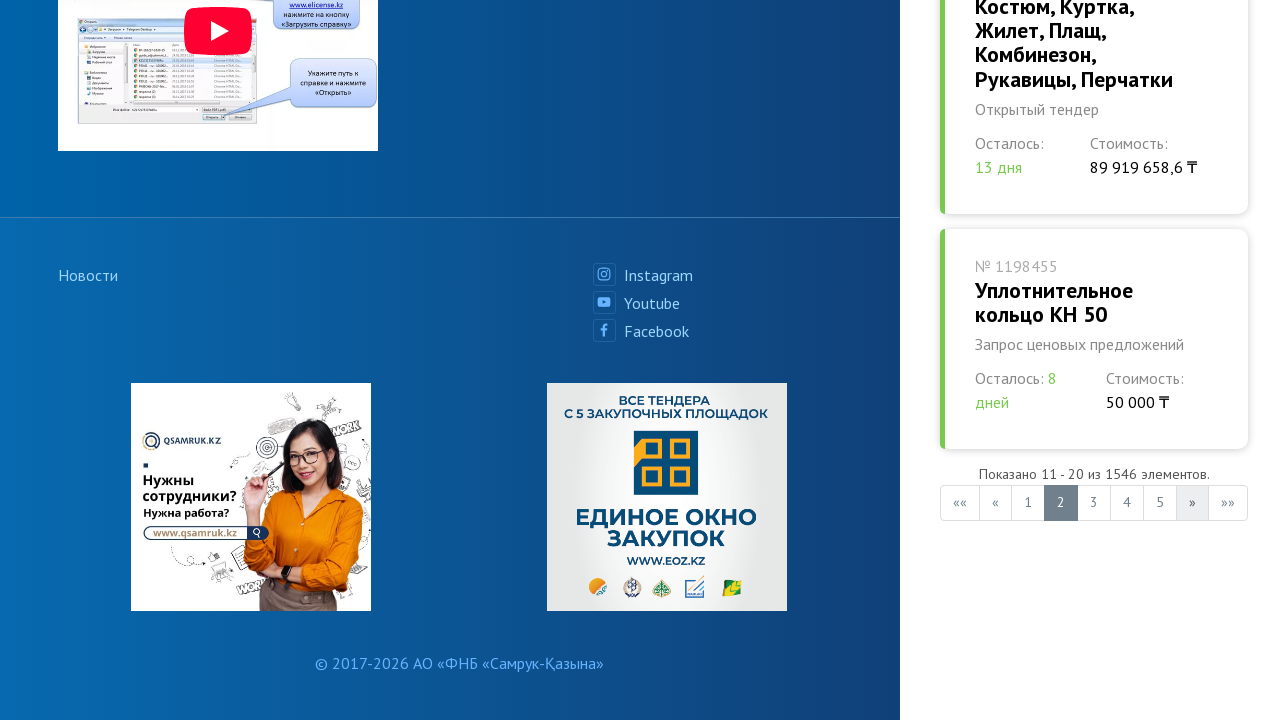

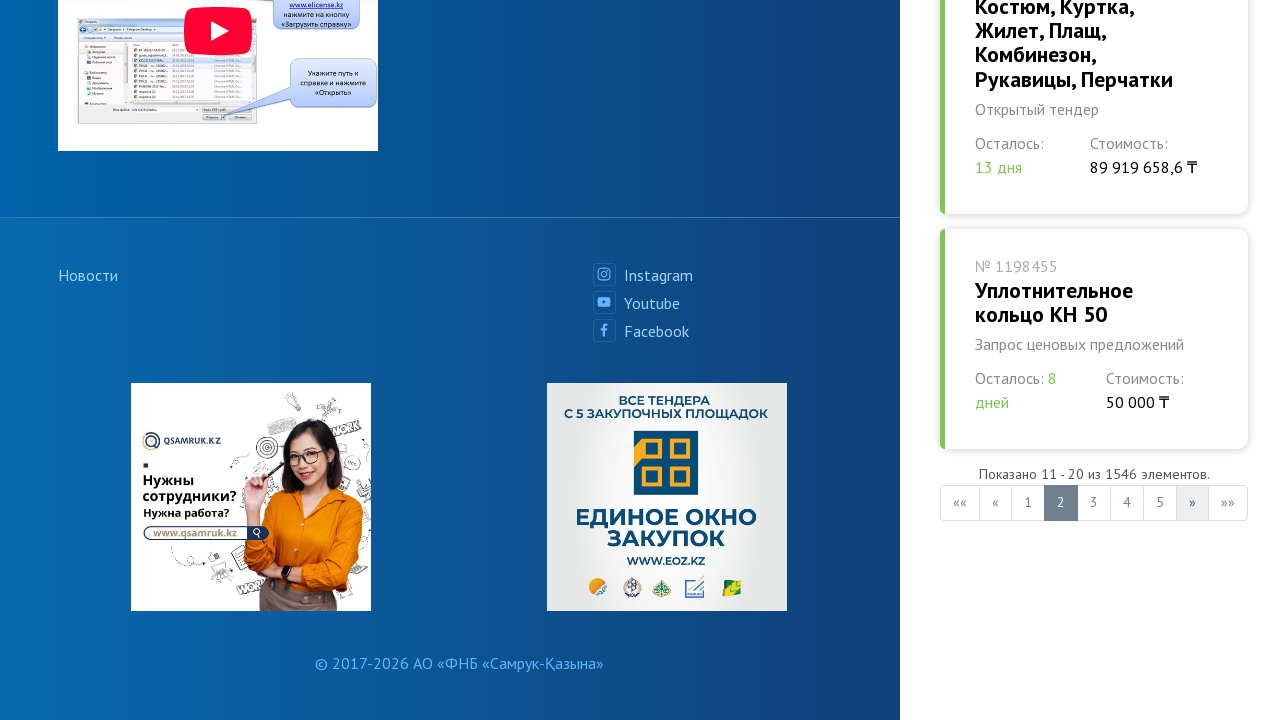